Waits for the datepicker element to be visible, fills in a date, and presses Enter

Starting URL: https://testautomationpractice.blogspot.com/

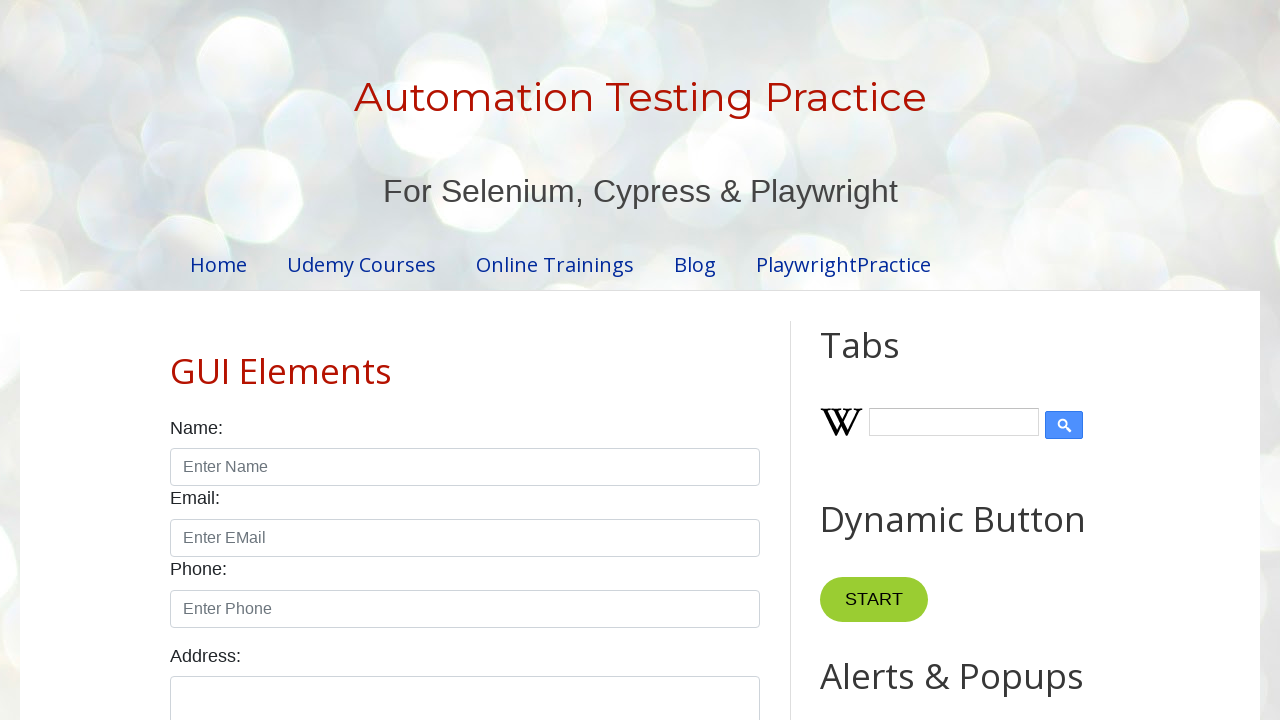

Waited for datepicker element to be visible
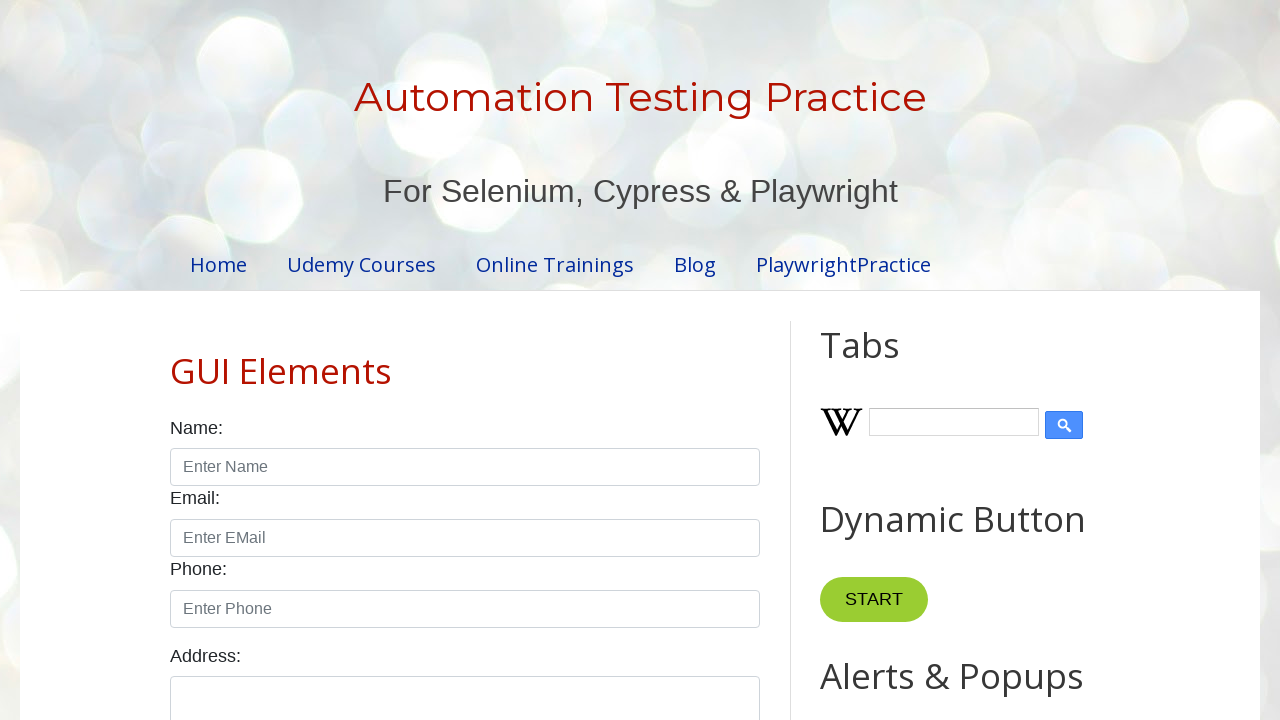

Filled datepicker with date '2023-10-01' on #datepicker
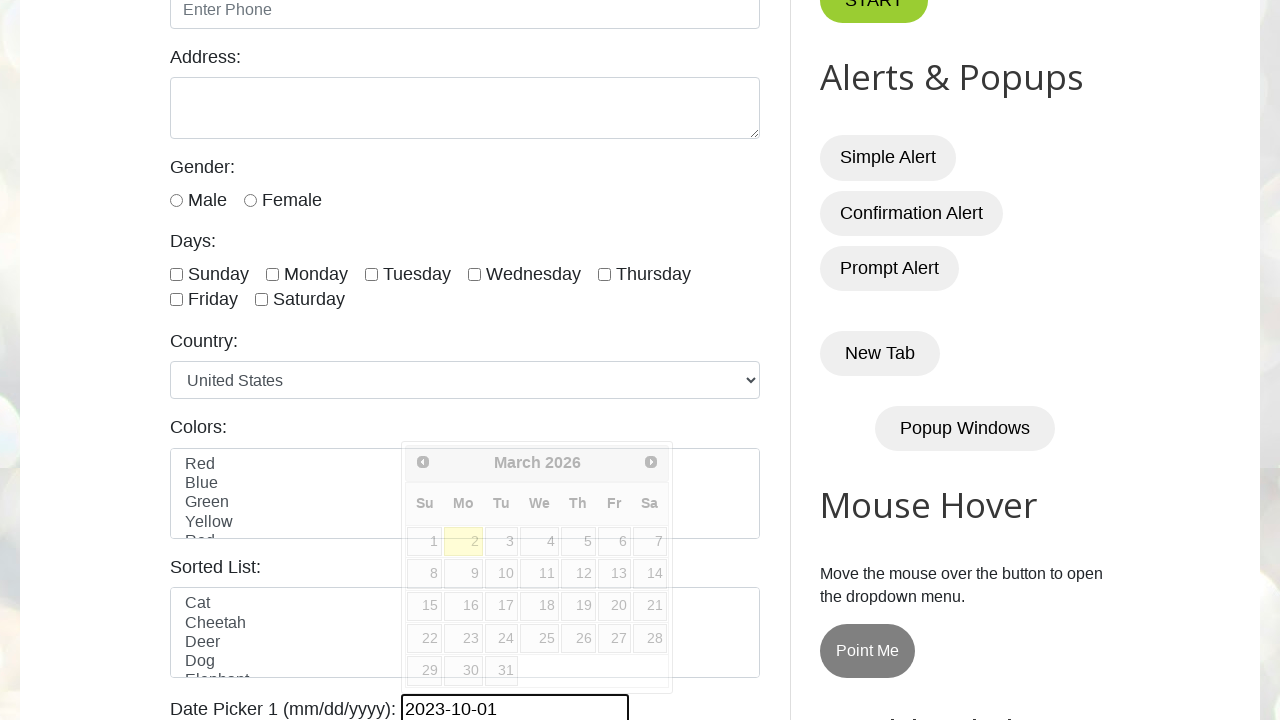

Pressed Enter to confirm date selection on #datepicker
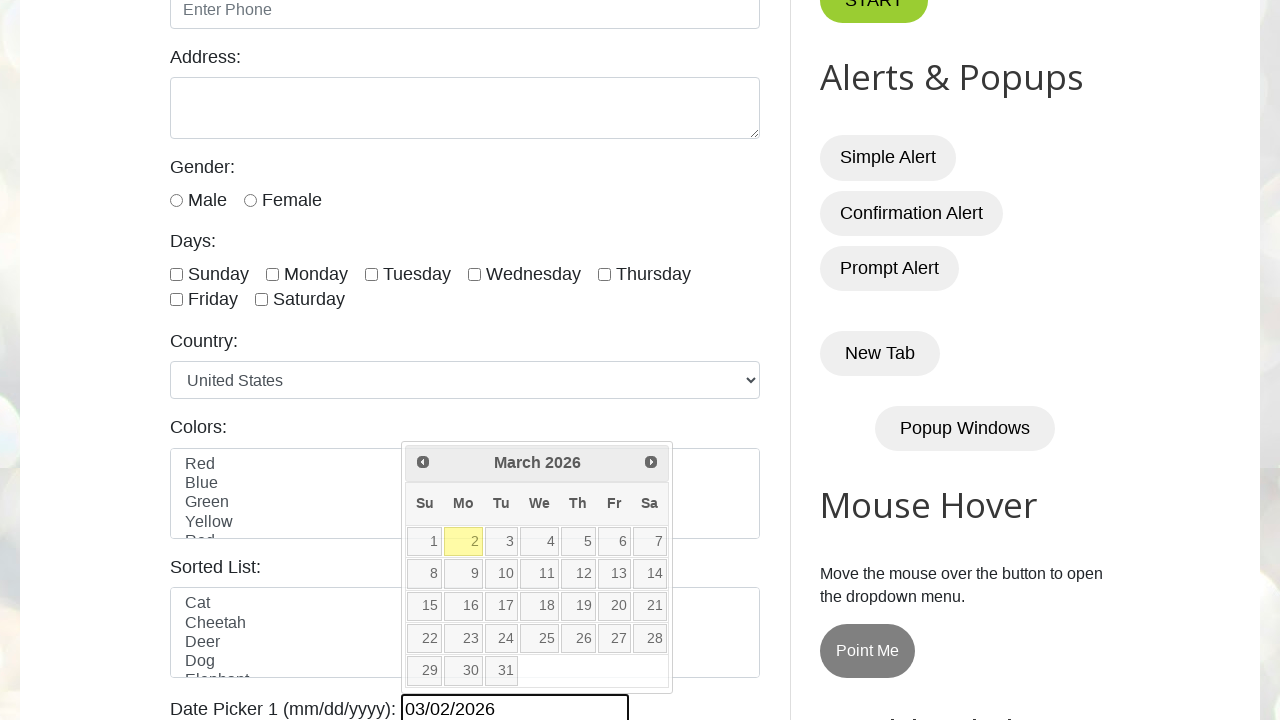

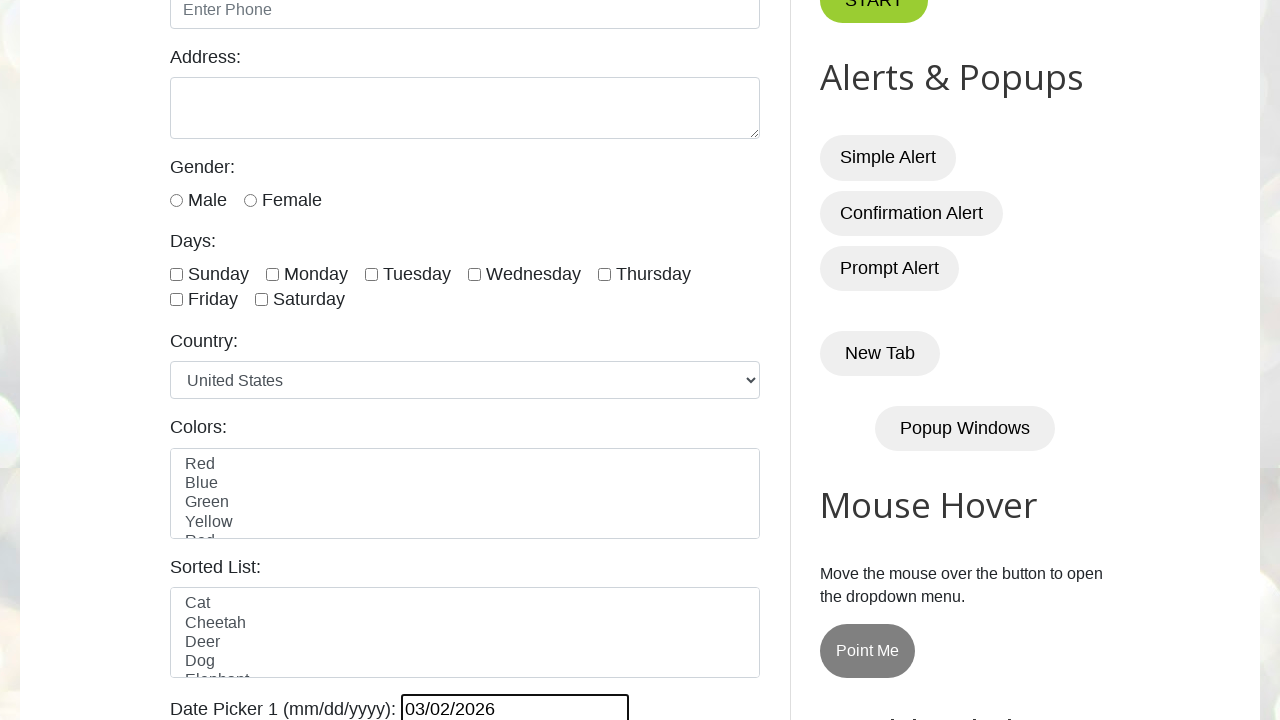